Tests the user registration flow on Mercury Travels website by hovering over the customer login menu, clicking register, and filling out the registration form with user details including name, email, password, and mobile number.

Starting URL: https://www.mercurytravels.co.in/

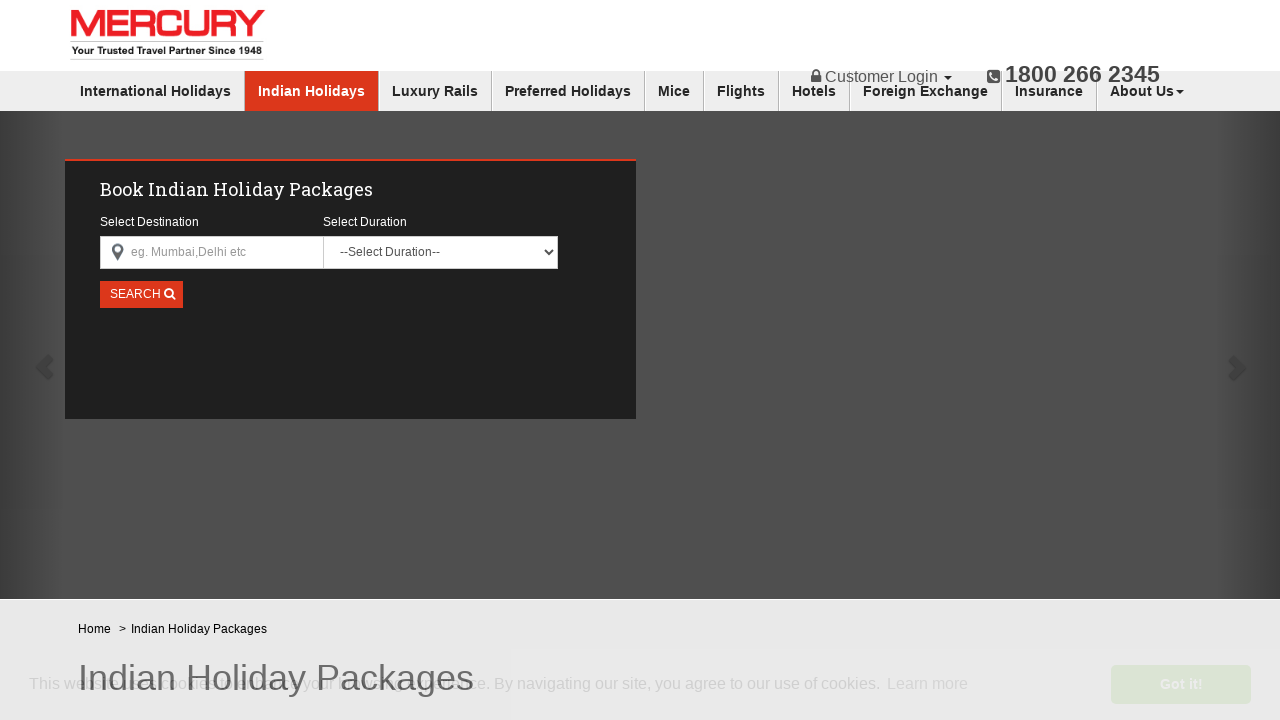

Hovered over customer login menu to reveal dropdown at (882, 77) on xpath=/html/body/nav[2]/div/div[2]/ul/li[1]/a
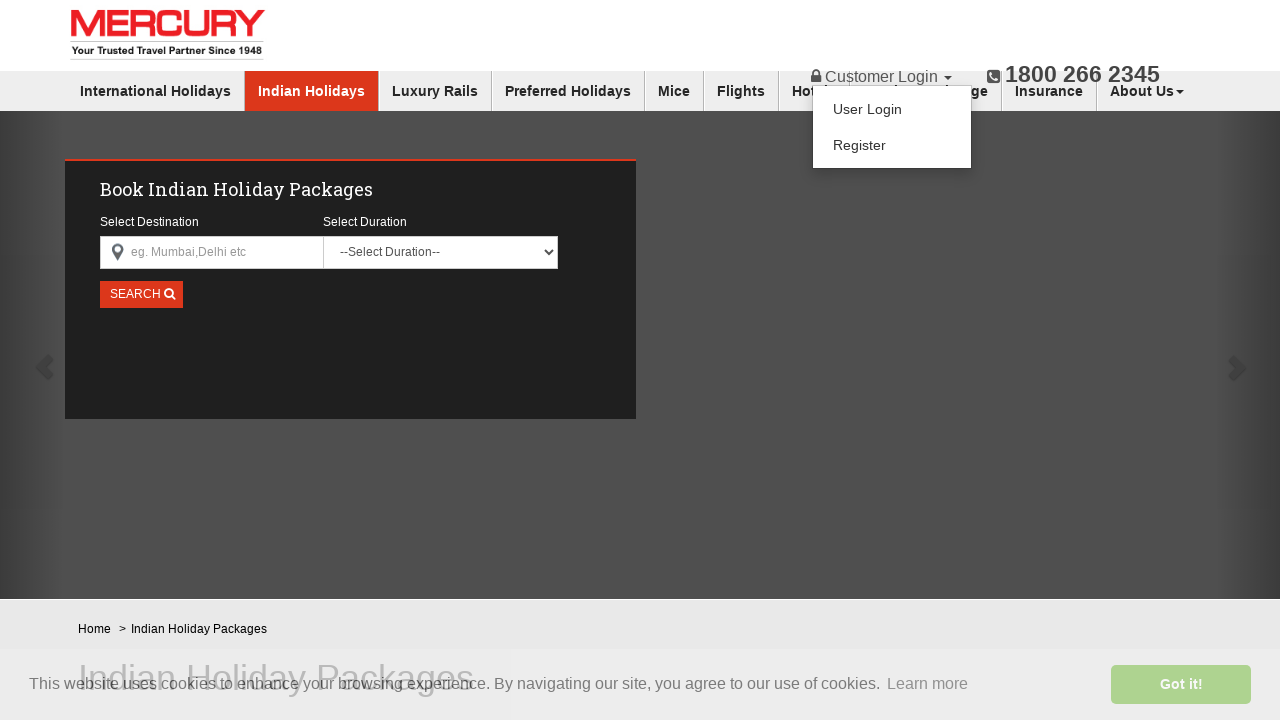

Waited 1 second for dropdown to appear
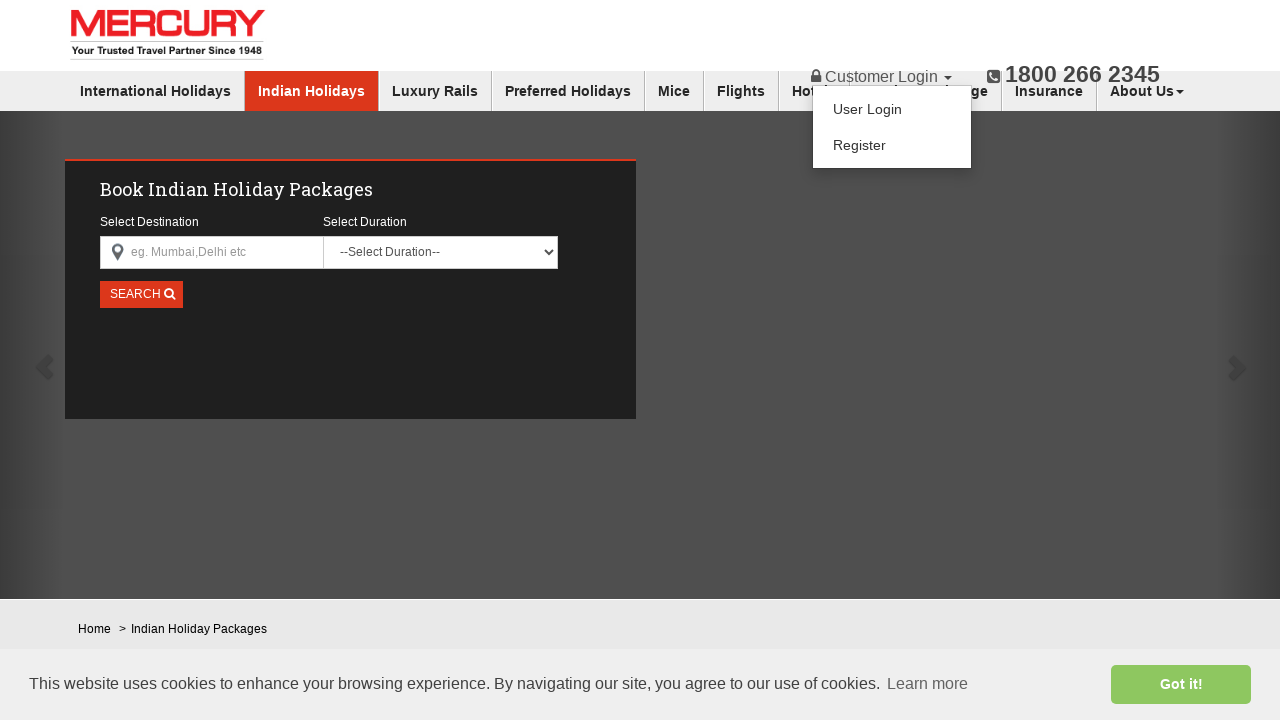

Clicked register option from dropdown menu at (892, 145) on xpath=/html/body/nav[2]/div/div[2]/ul/li[1]/ul/li[2]/a
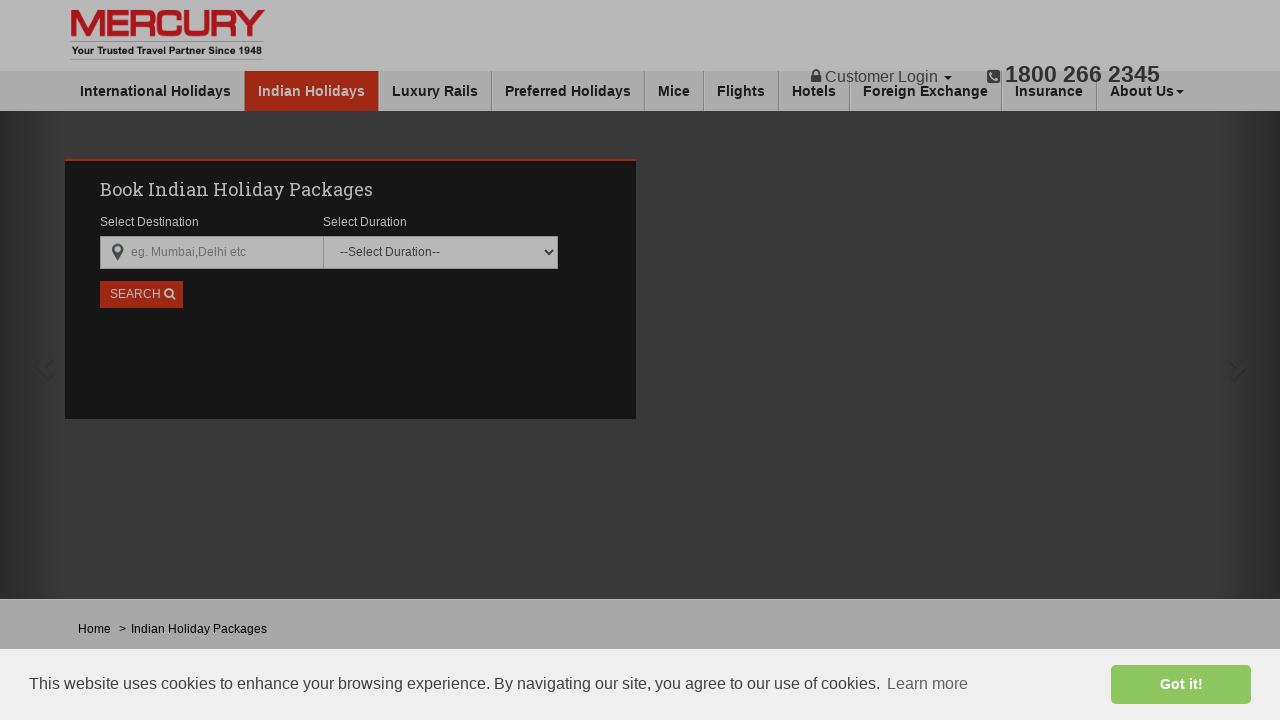

Registration form loaded successfully
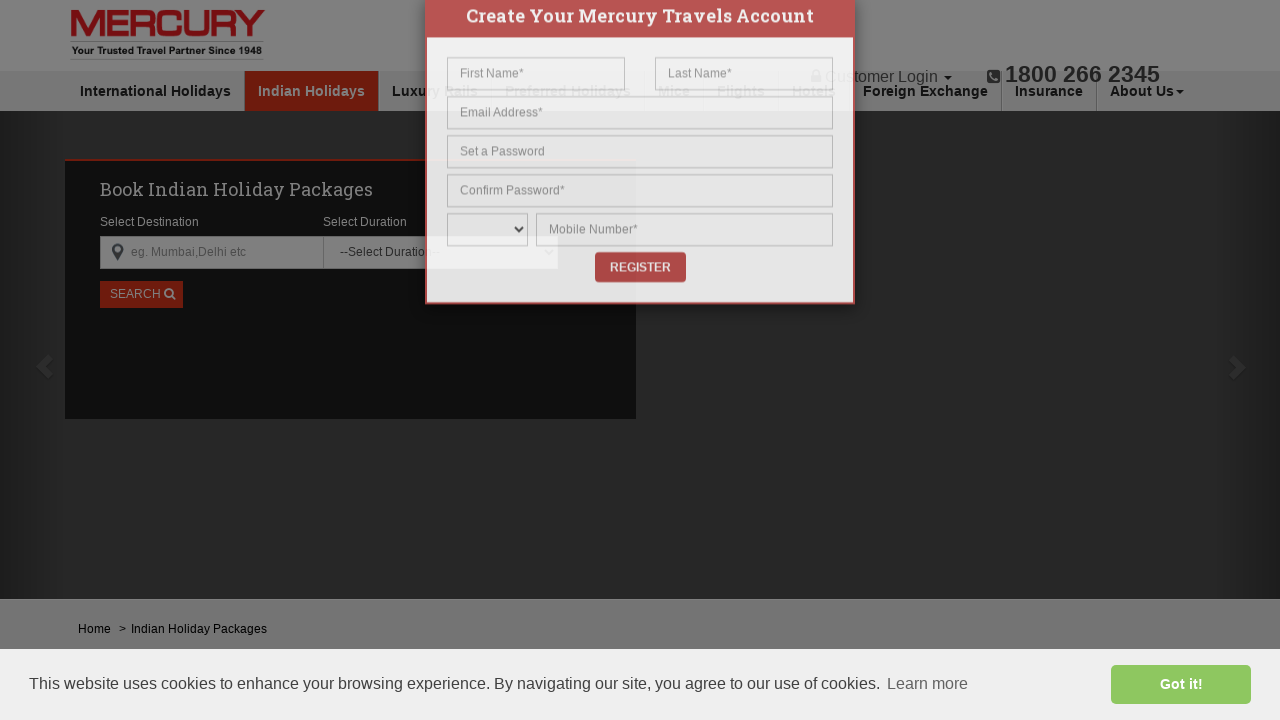

Filled first name field with 'Michael' on #acc_first_name
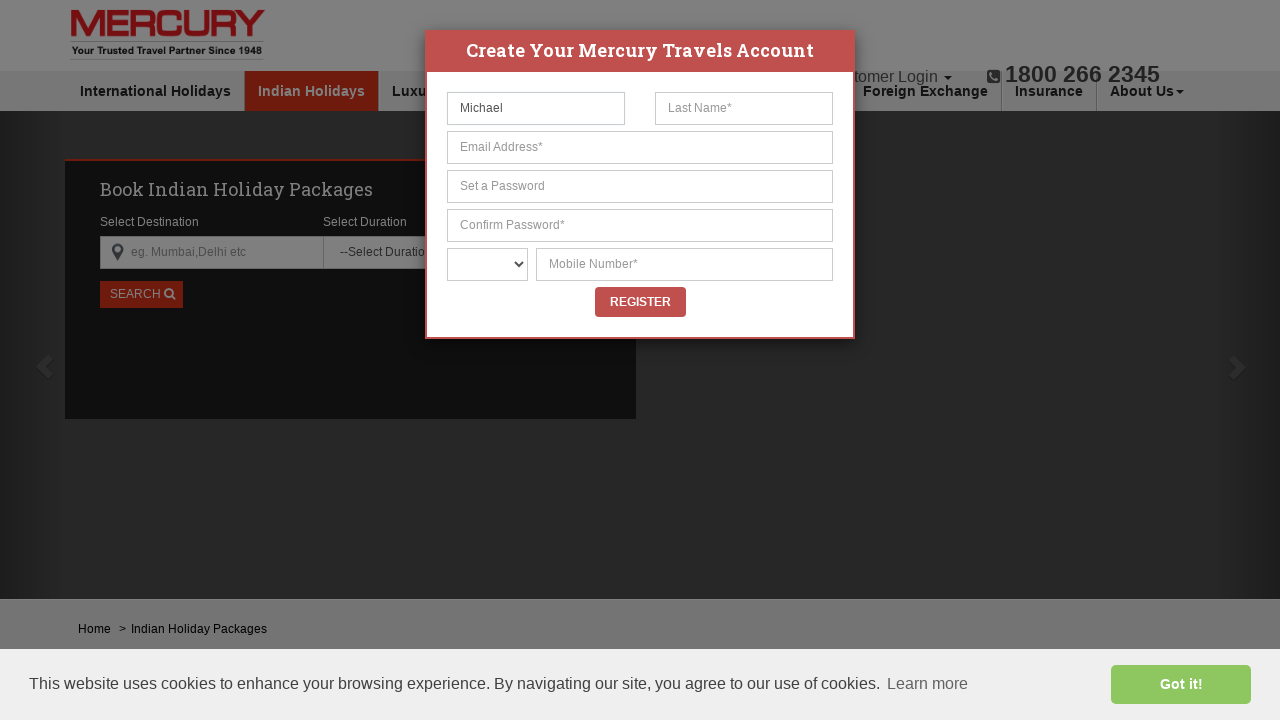

Filled last name field with 'Thompson' on #acc_last_name
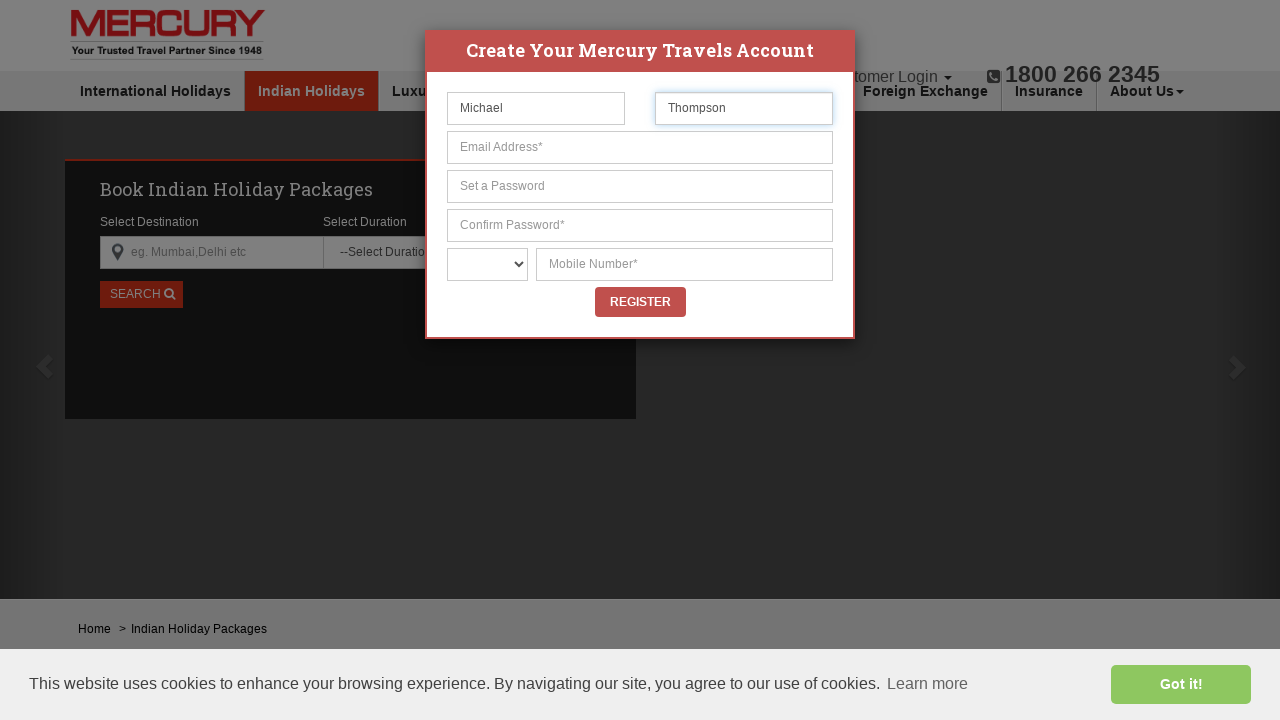

Filled email field with 'michael_thompson_test87@gmail.com' on #acc_user_email
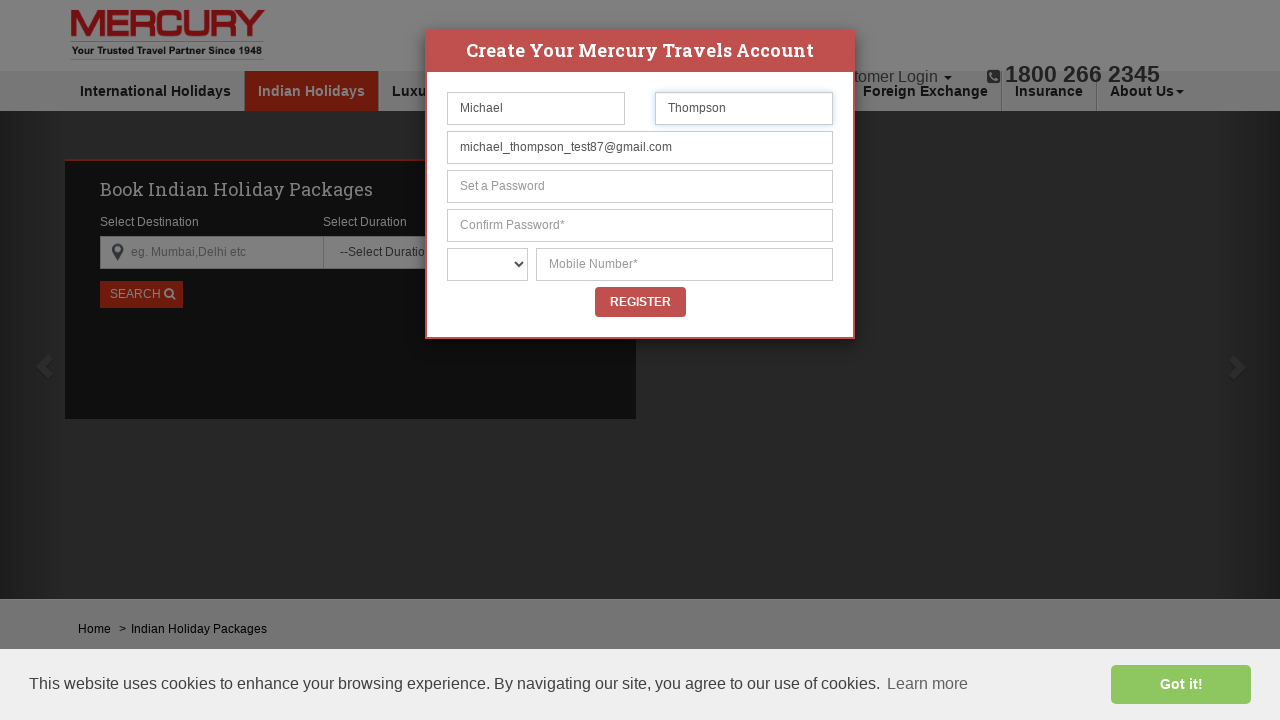

Filled password field with secure password on #acc_user_password
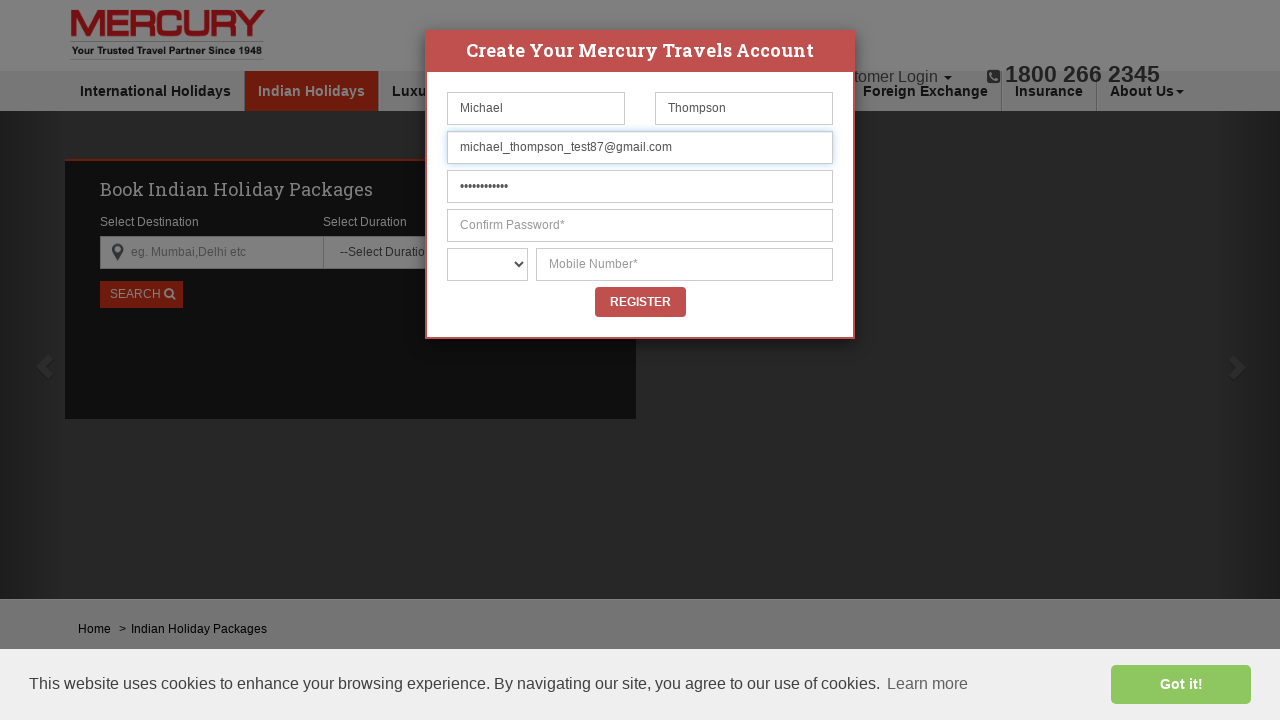

Filled confirm password field with matching password on #acc_user_passconf
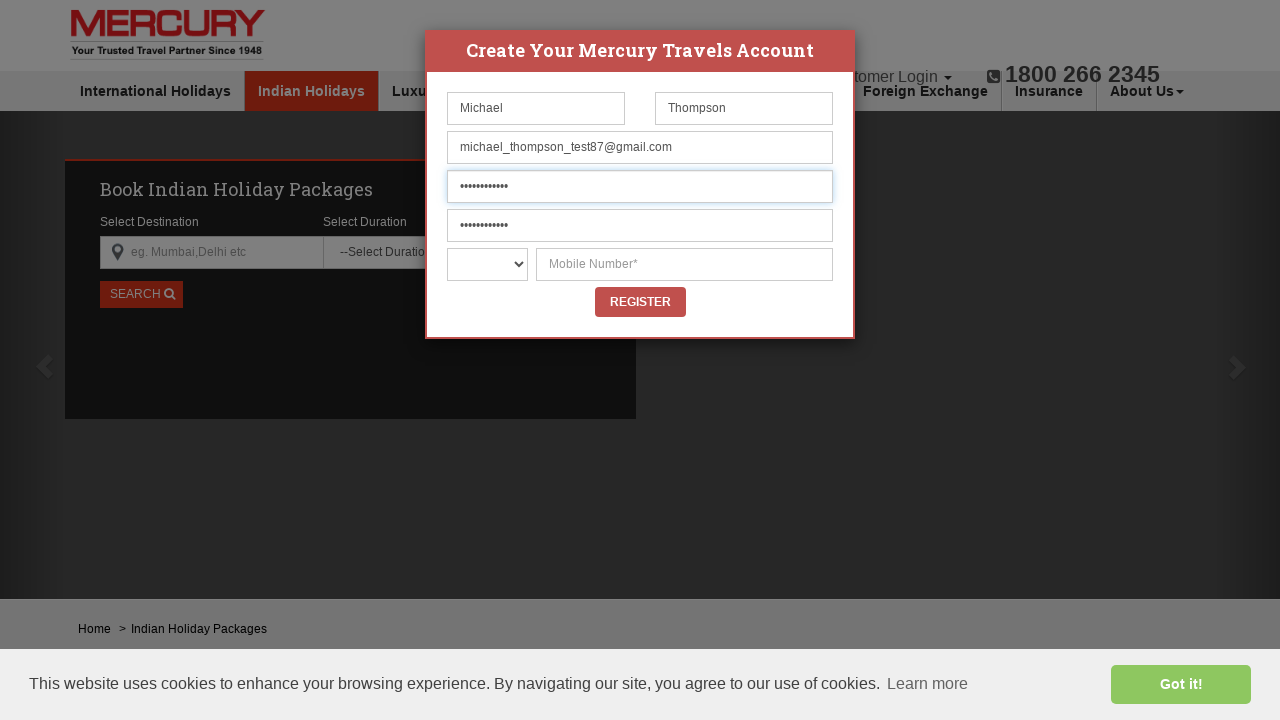

Filled mobile number field with '9182736450' on #acc_mobile_no
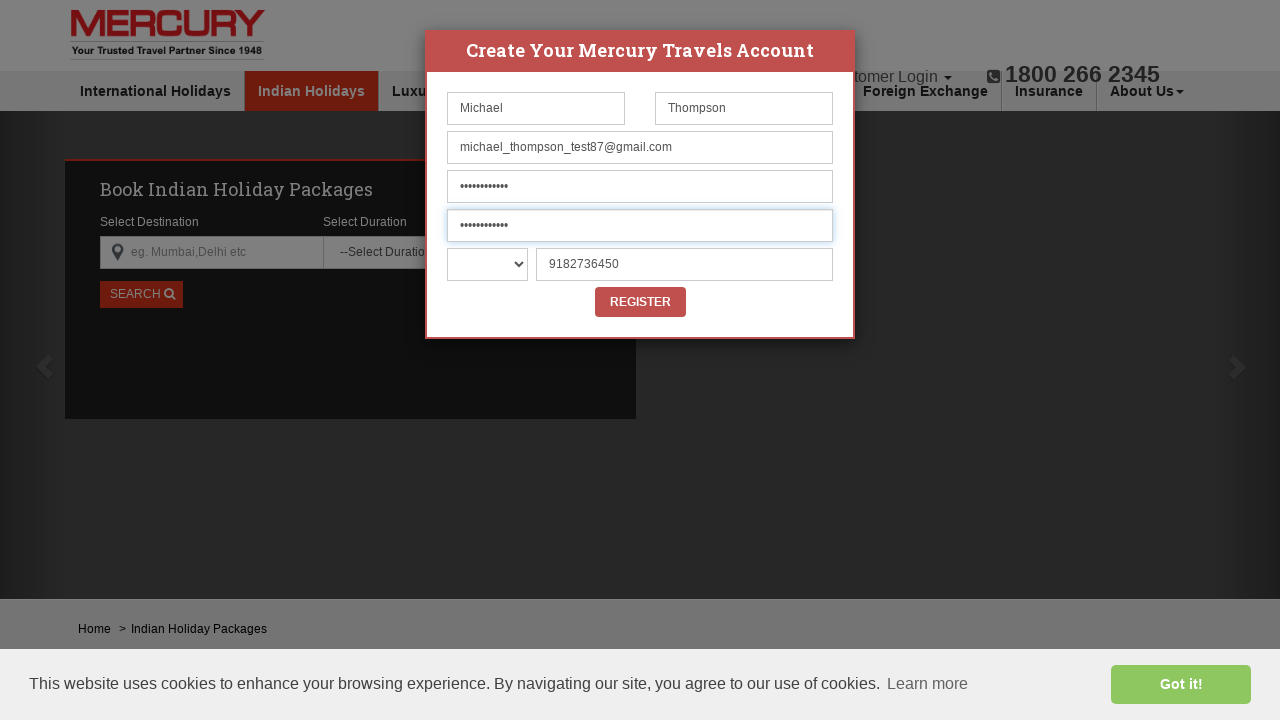

Clicked register button to submit registration form at (640, 302) on xpath=//*[@id='modalUserLogin']/div/div/div[2]/form/button
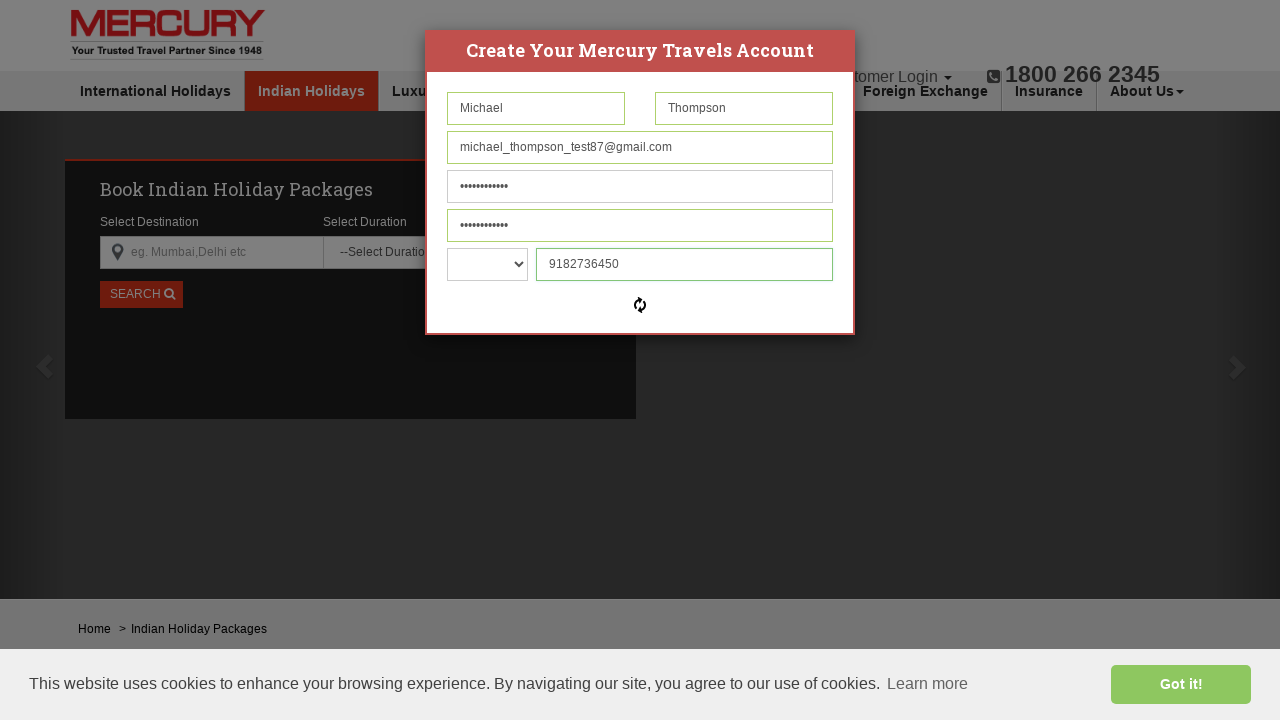

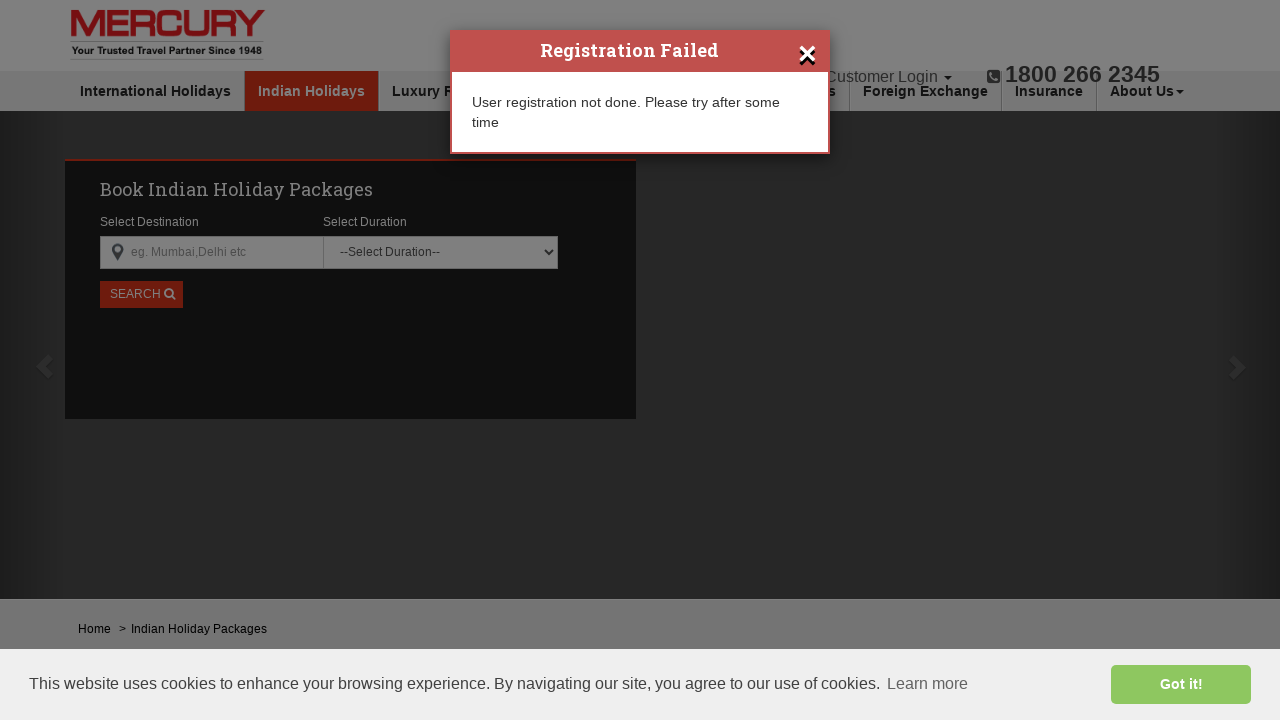